Tests the "Get started" link on Playwright homepage by clicking it and verifying the Installation heading appears

Starting URL: https://playwright.dev/

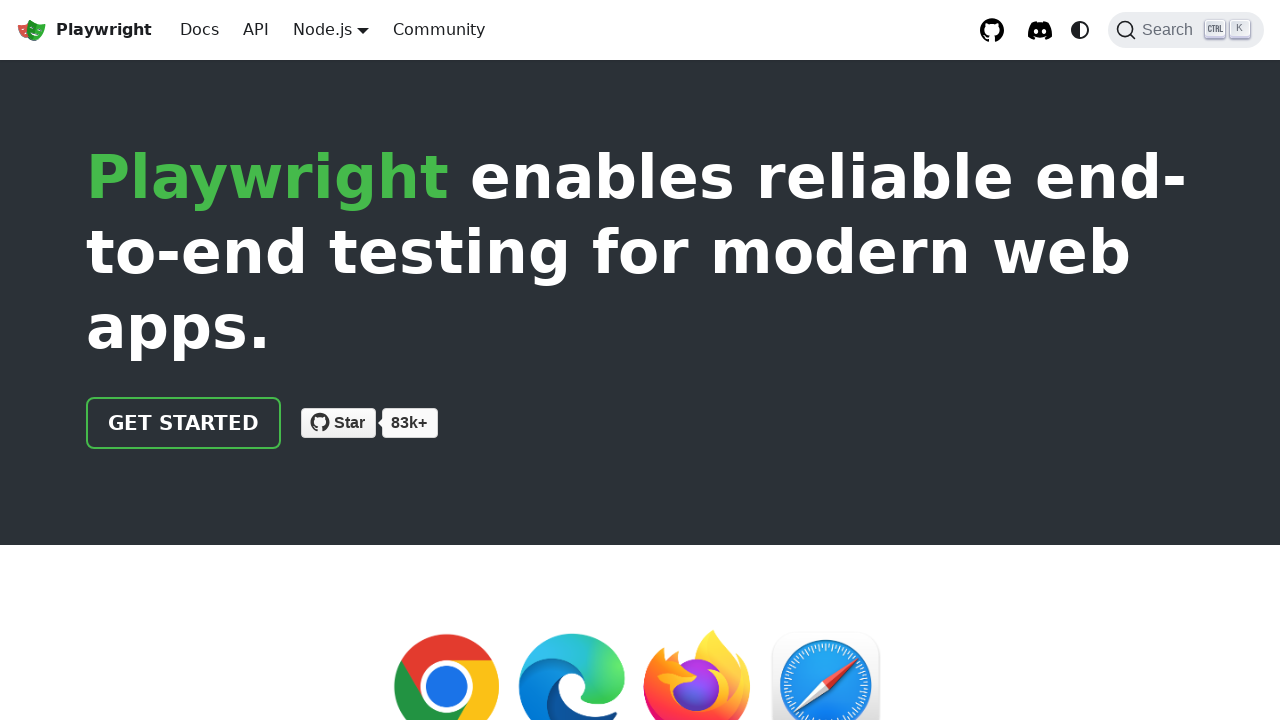

Clicked 'Get started' link on Playwright homepage at (184, 423) on internal:role=link[name="Get started"i]
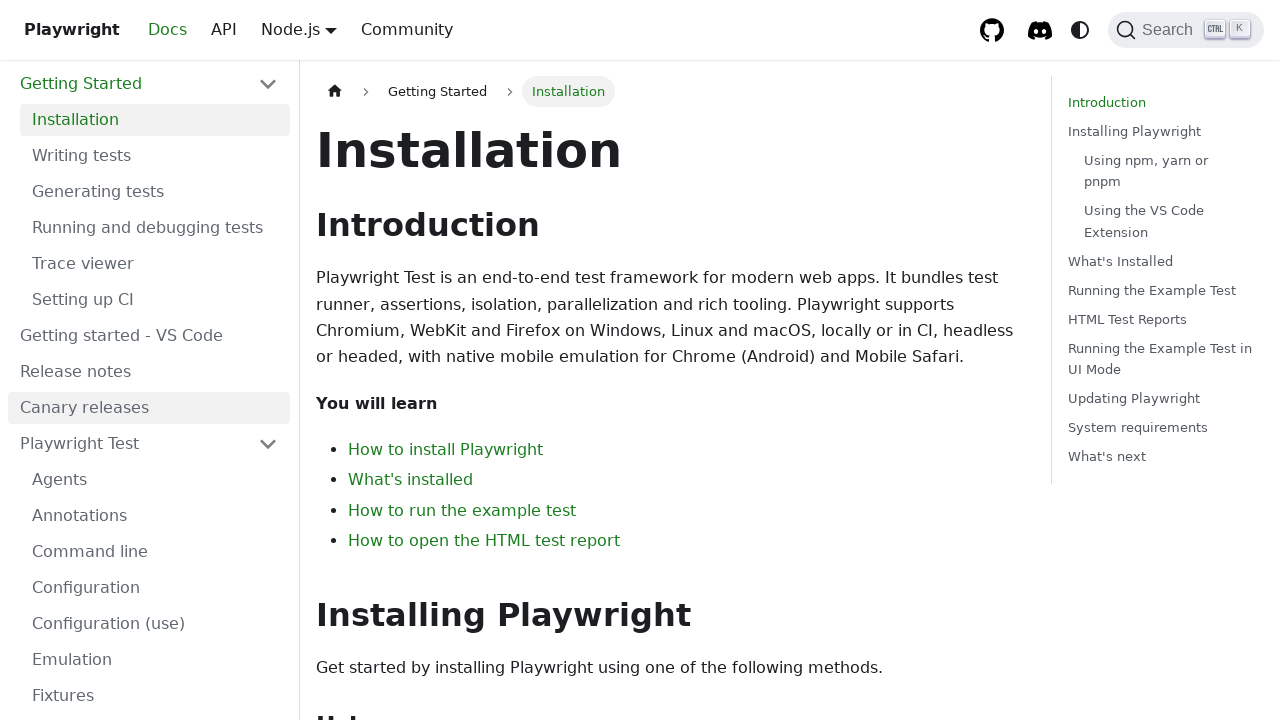

Verified Installation heading is visible
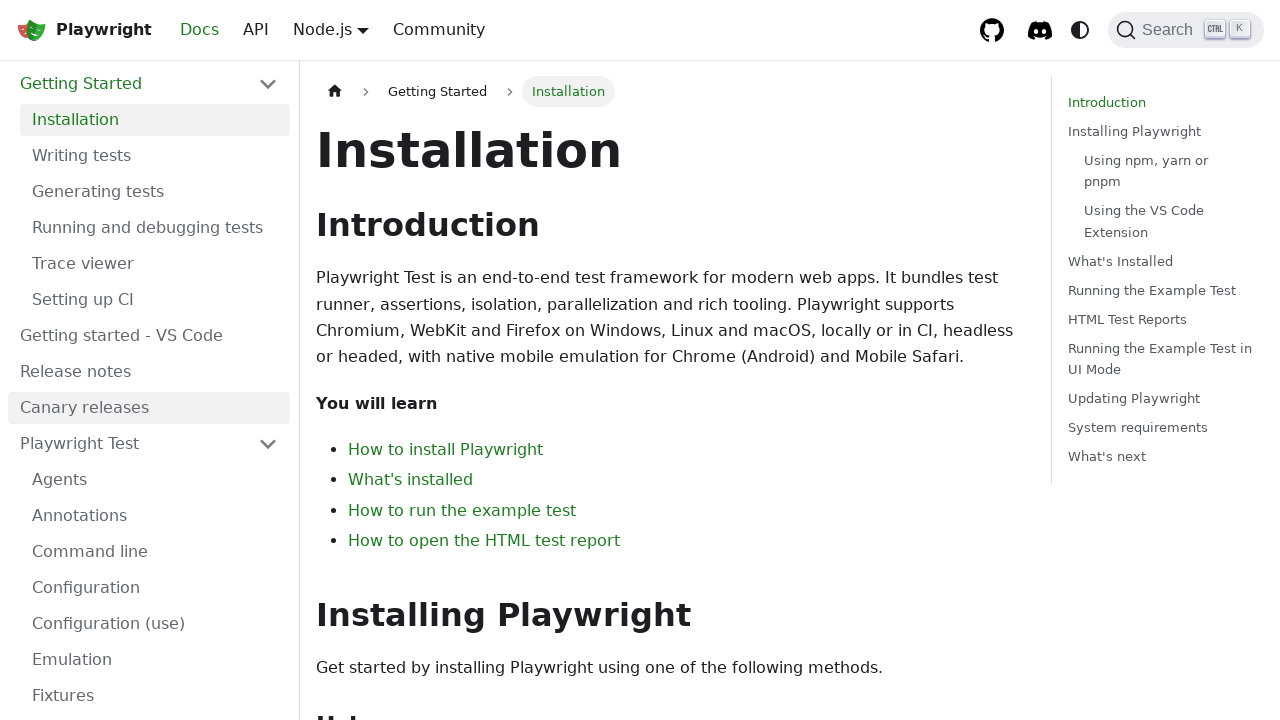

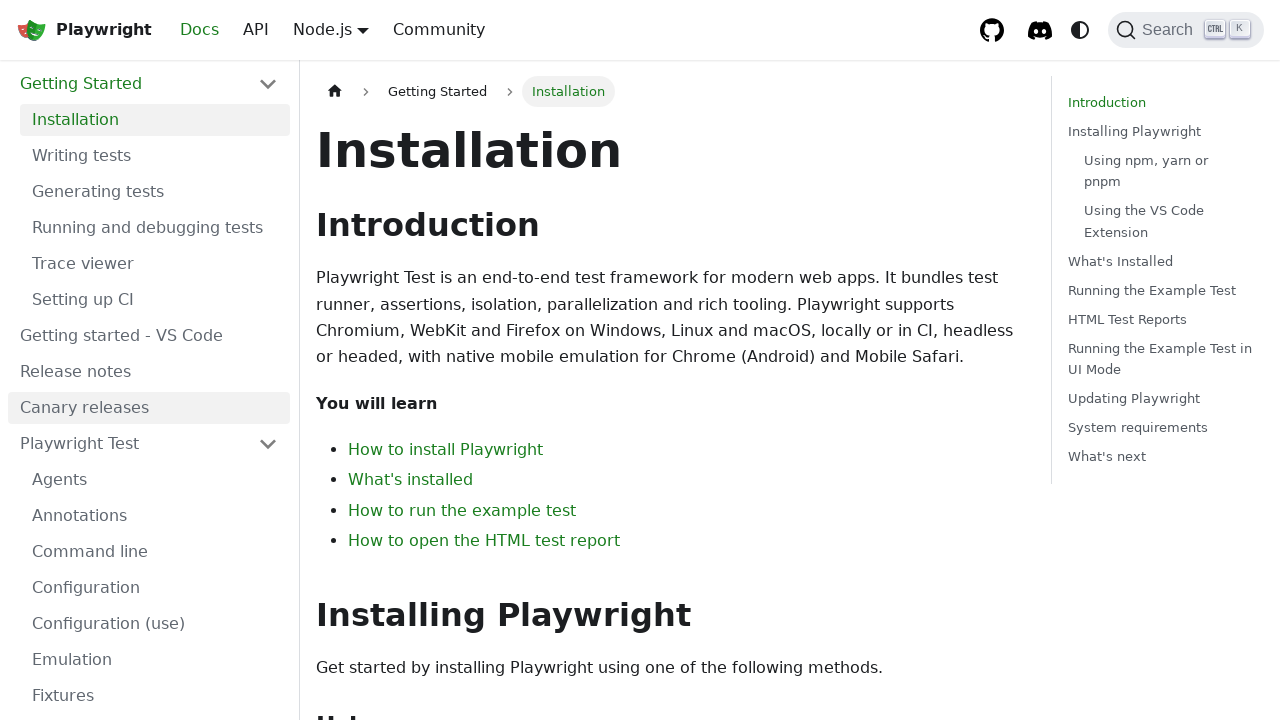